Verifies that a specific button/image element is visible on the PHP Travels demo page

Starting URL: https://phptravels.com/demo

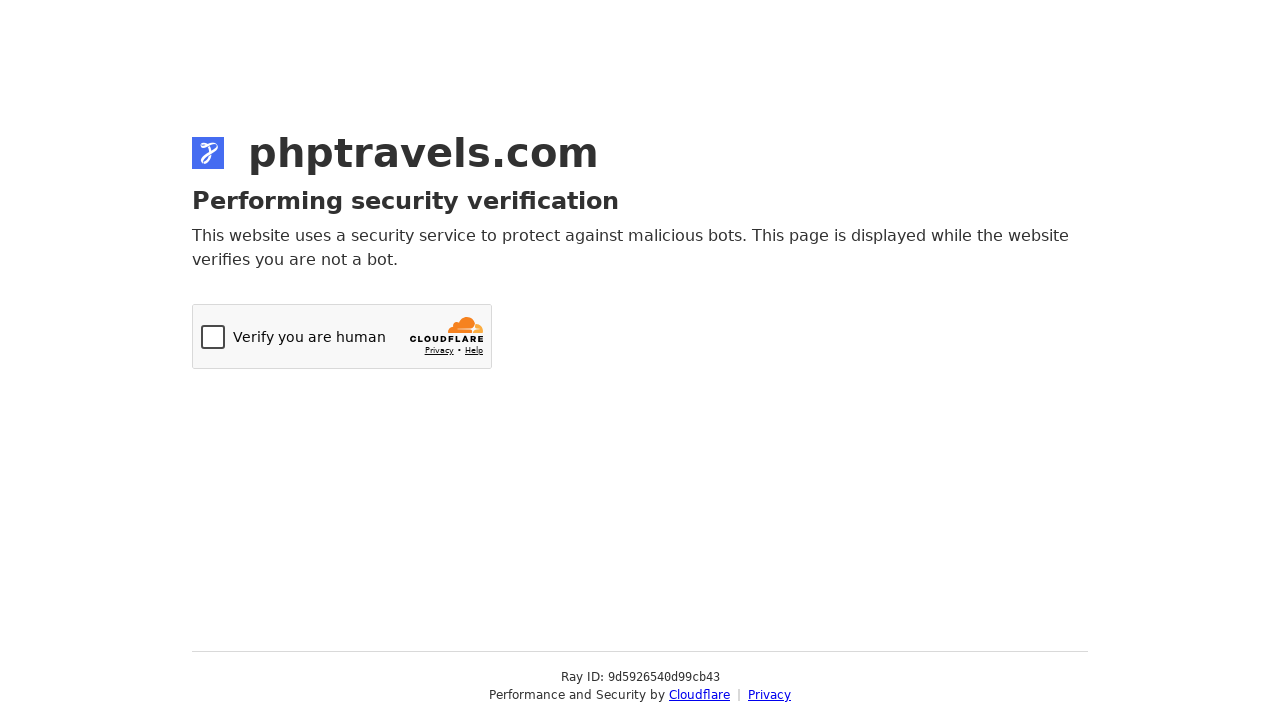

Navigated to PHP Travels demo page
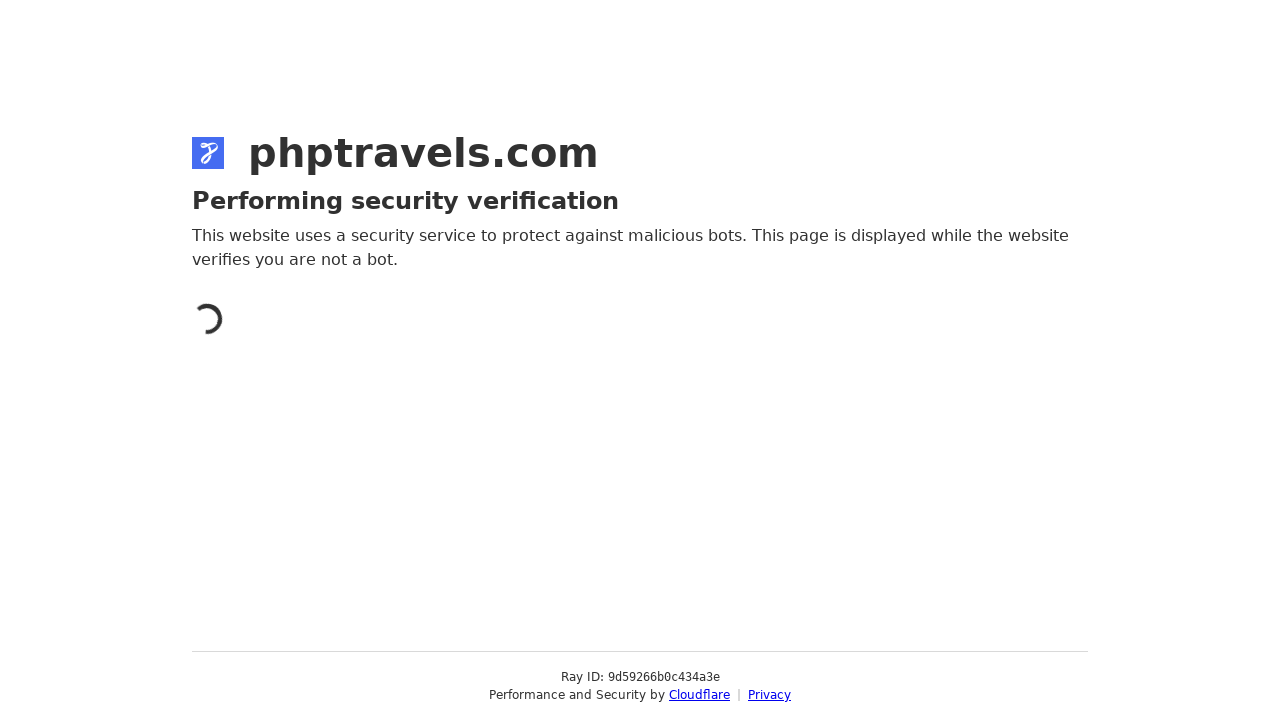

Located the button/image element
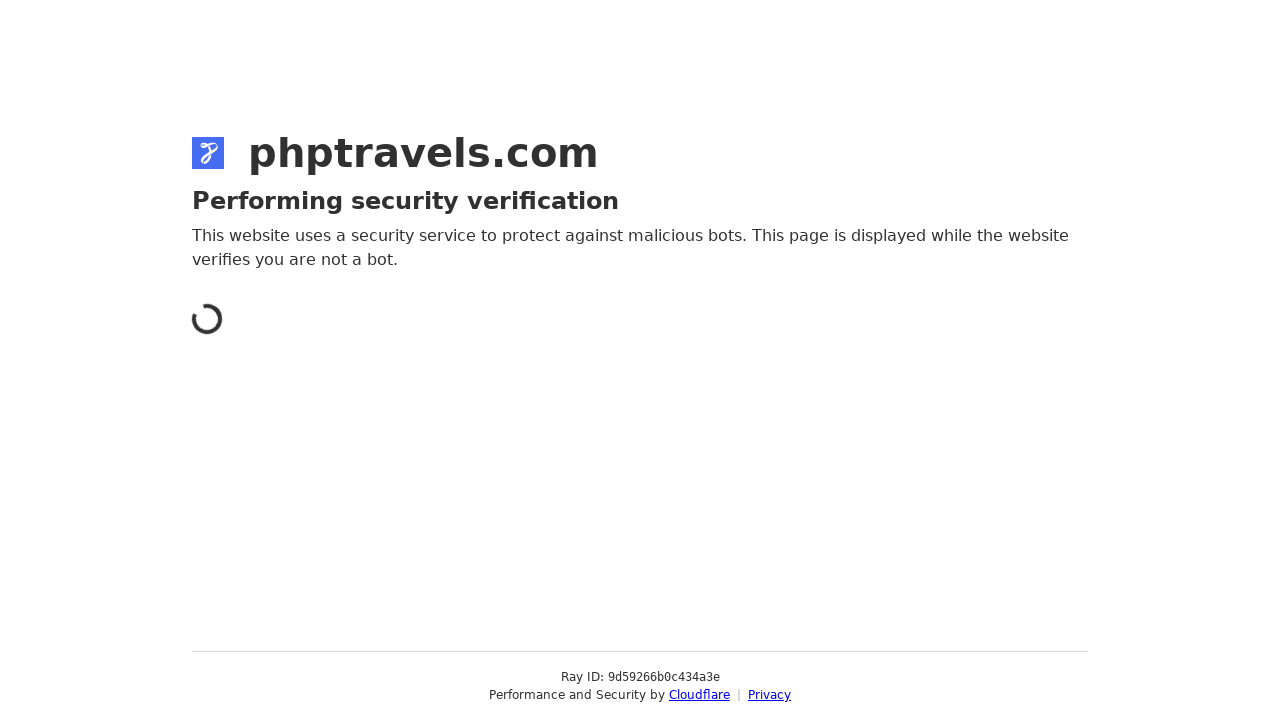

Verified that the button element is visible
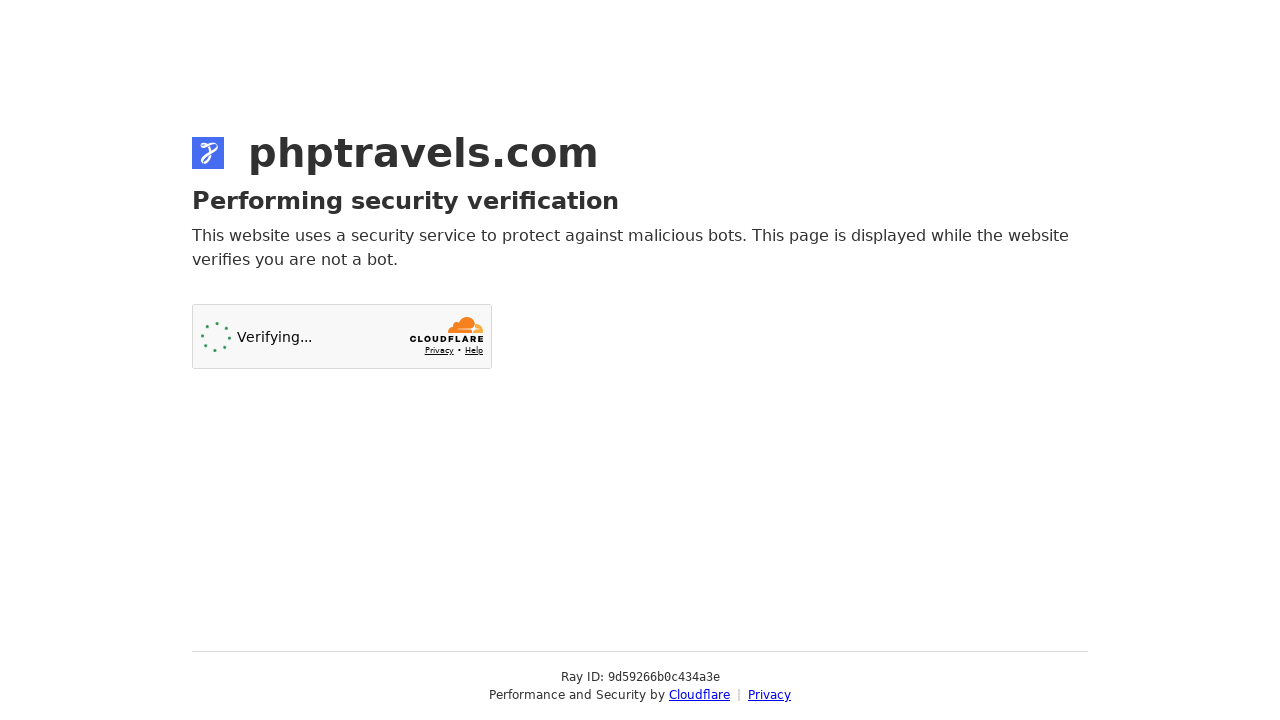

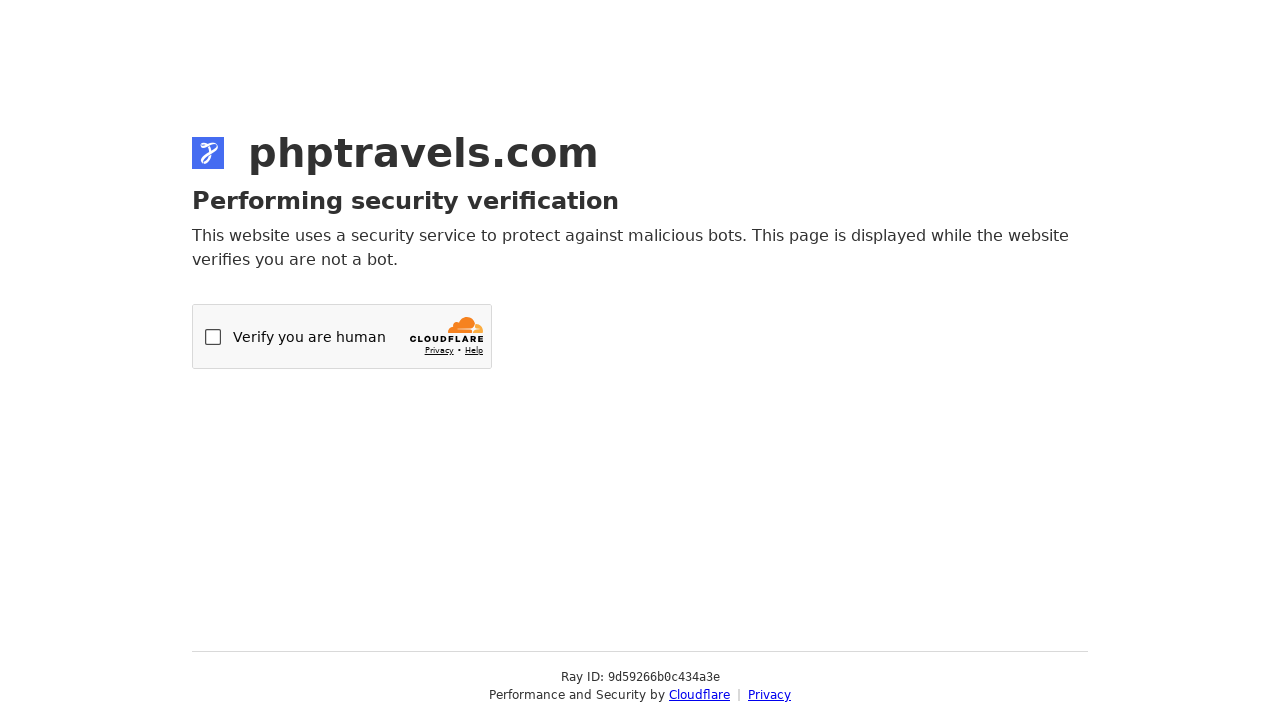